Tests customer login flow on a banking demo site by clicking the customer button, selecting a customer from dropdown, and verifying the customer name is displayed after login

Starting URL: https://www.globalsqa.com/angularJs-protractor/BankingProject/#/login

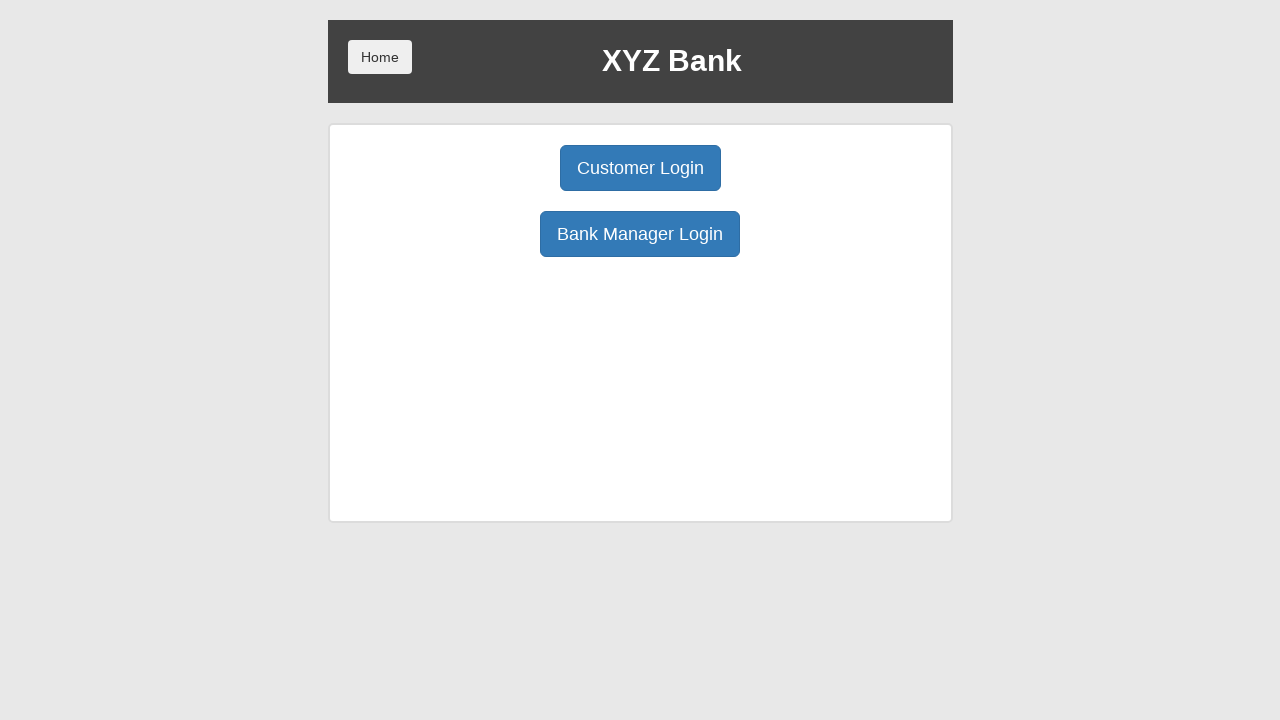

Clicked customer login button at (640, 168) on button[ng-click='customer()']
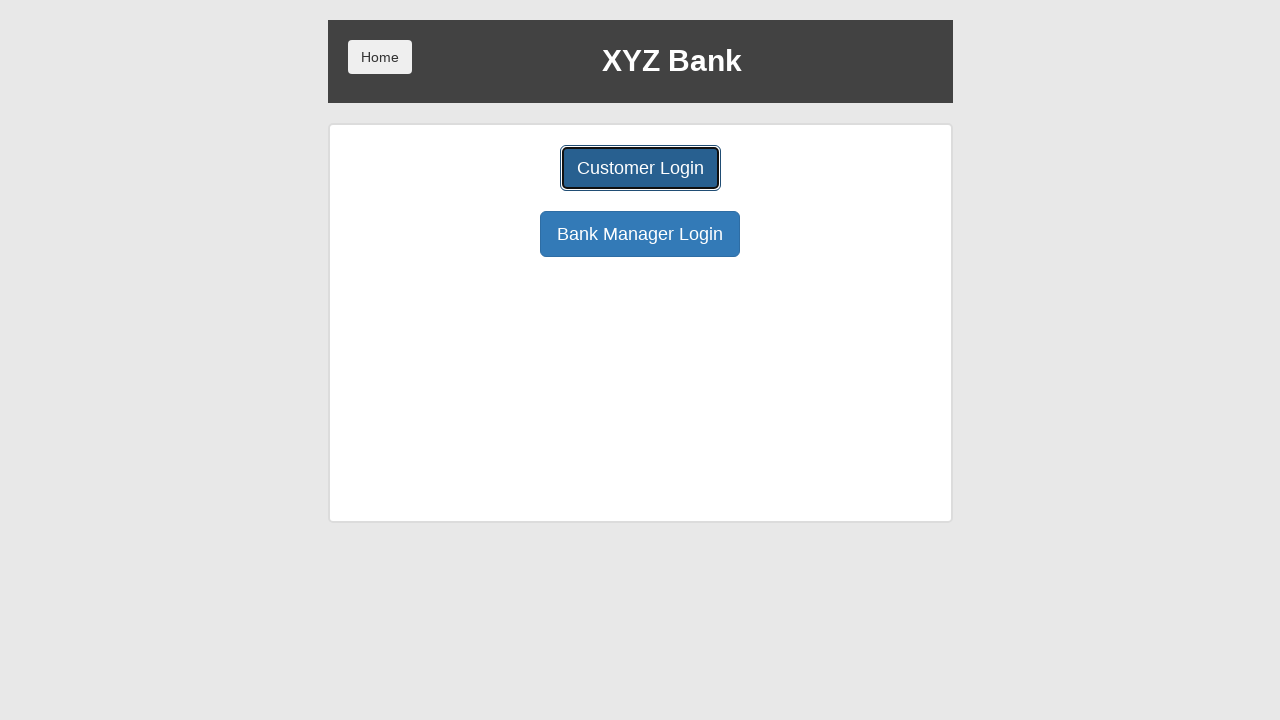

Customer dropdown loaded
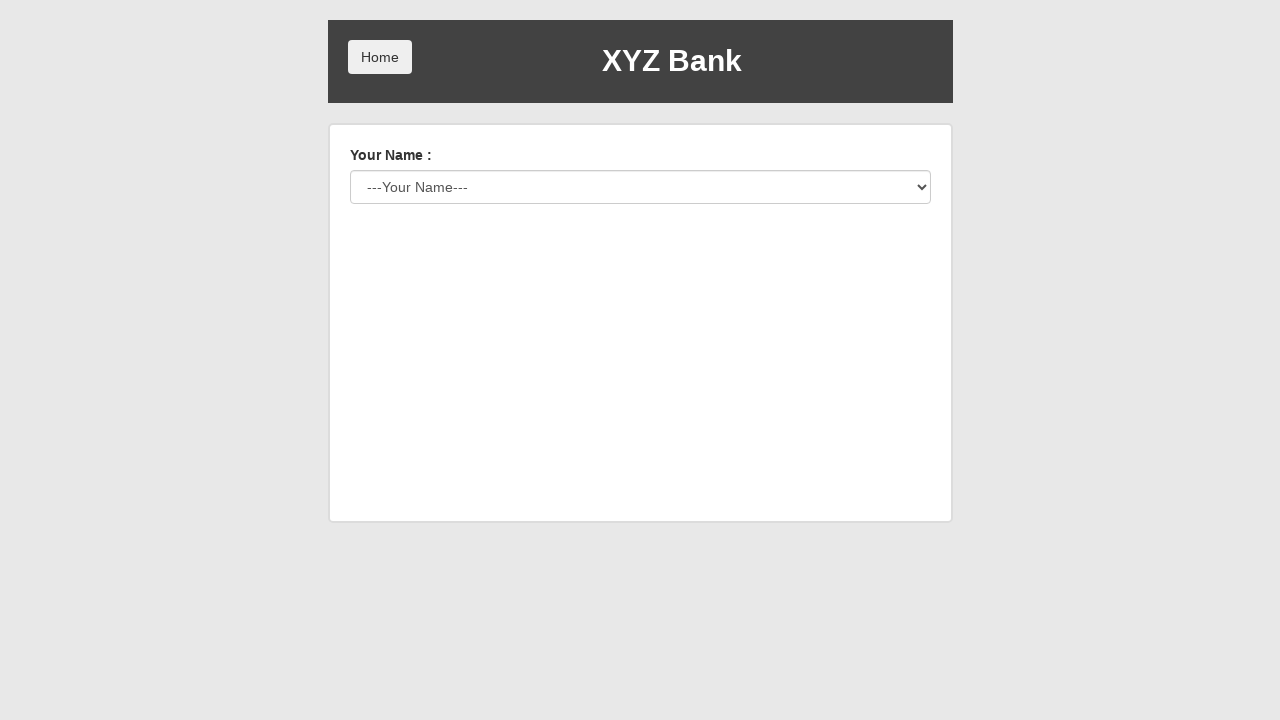

Selected 'Harry Potter' from customer dropdown on #userSelect
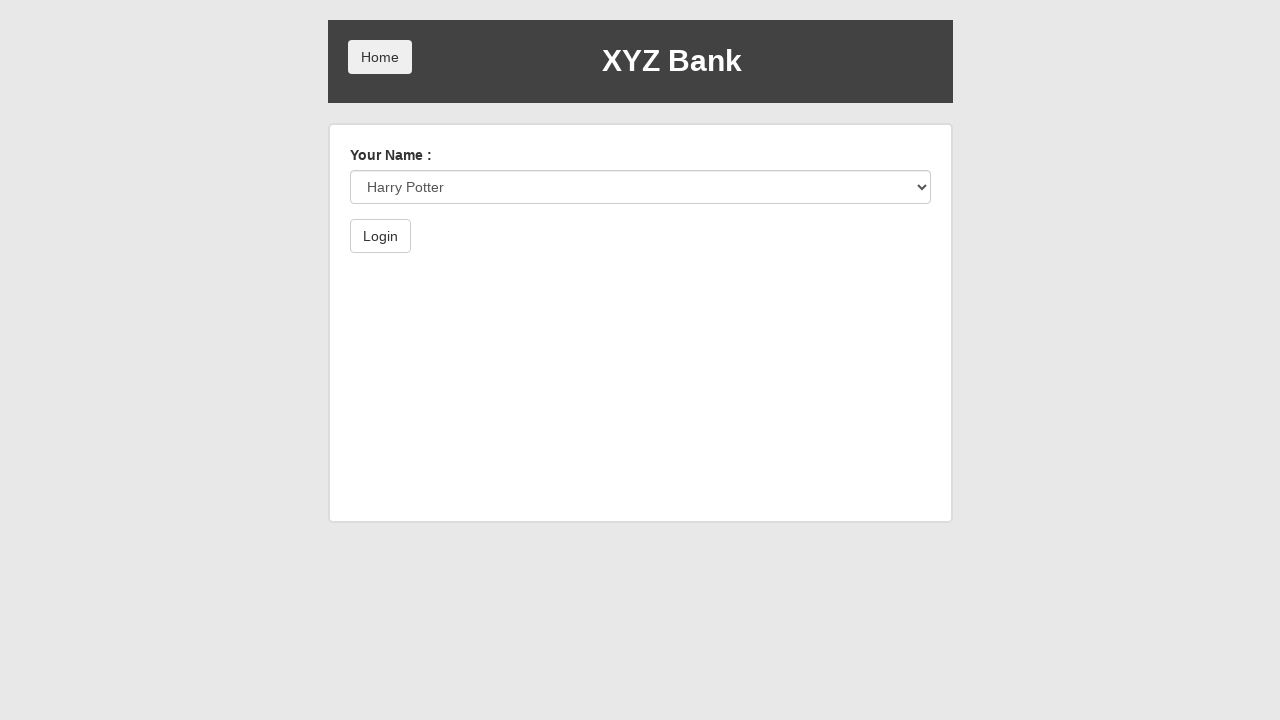

Clicked submit button to complete login at (380, 236) on button[type='submit']
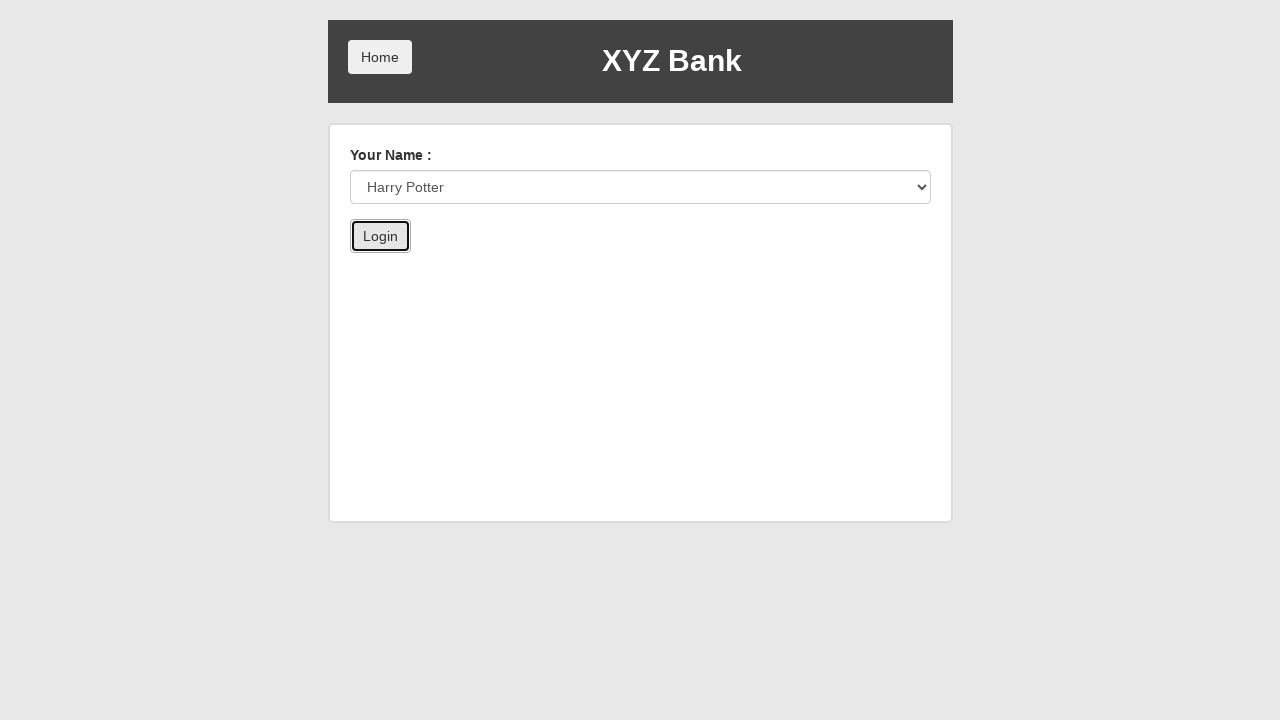

Customer name display element loaded
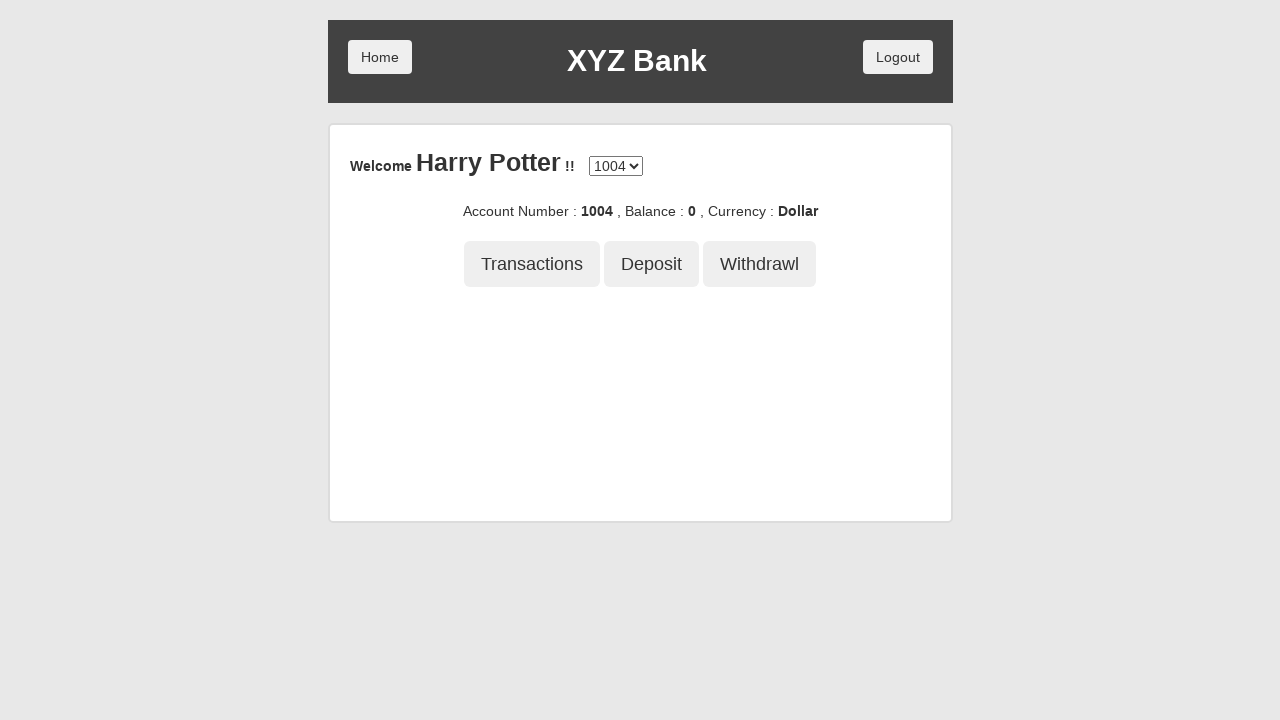

Retrieved customer name text: Harry Potter
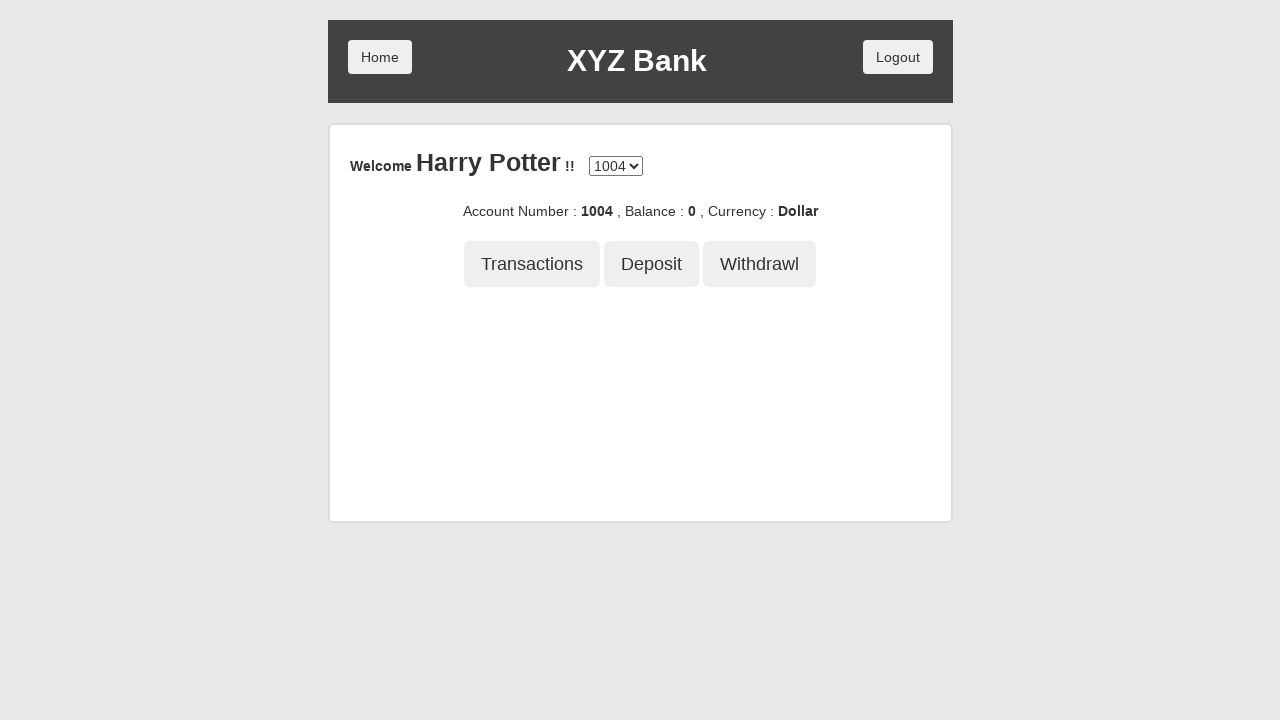

Verified that customer name 'Harry Potter' is displayed correctly
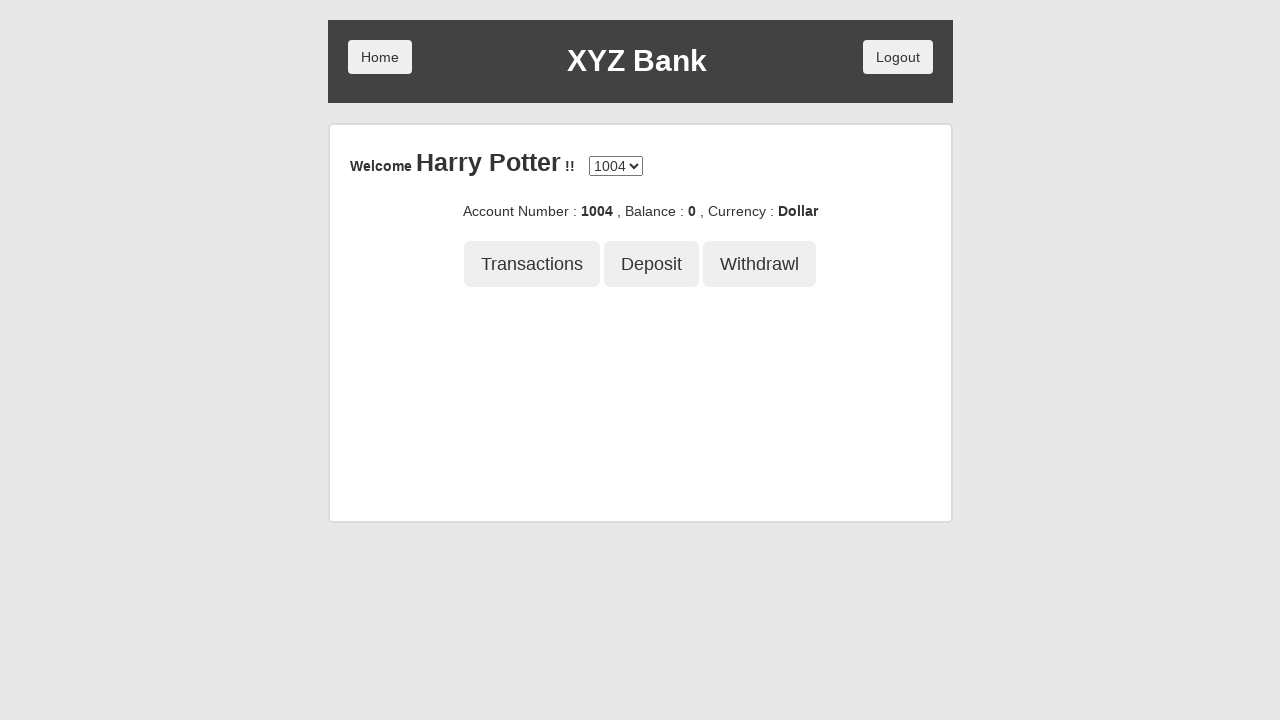

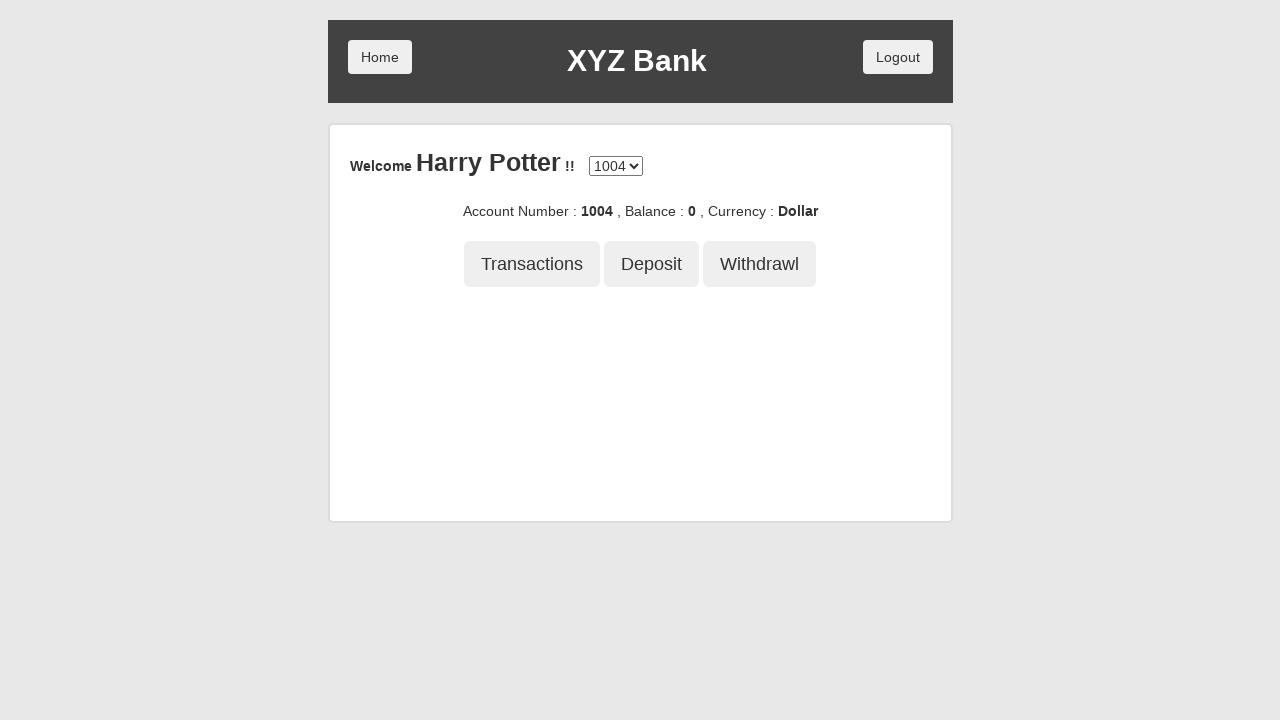